Tests JavaScript confirm popup handling by navigating to a w3schools tryit page, switching to the iframe containing the demo, clicking a button to trigger a confirm dialog, and dismissing the alert.

Starting URL: https://www.w3schools.com/js/tryit.asp?filename=tryjs_confirm

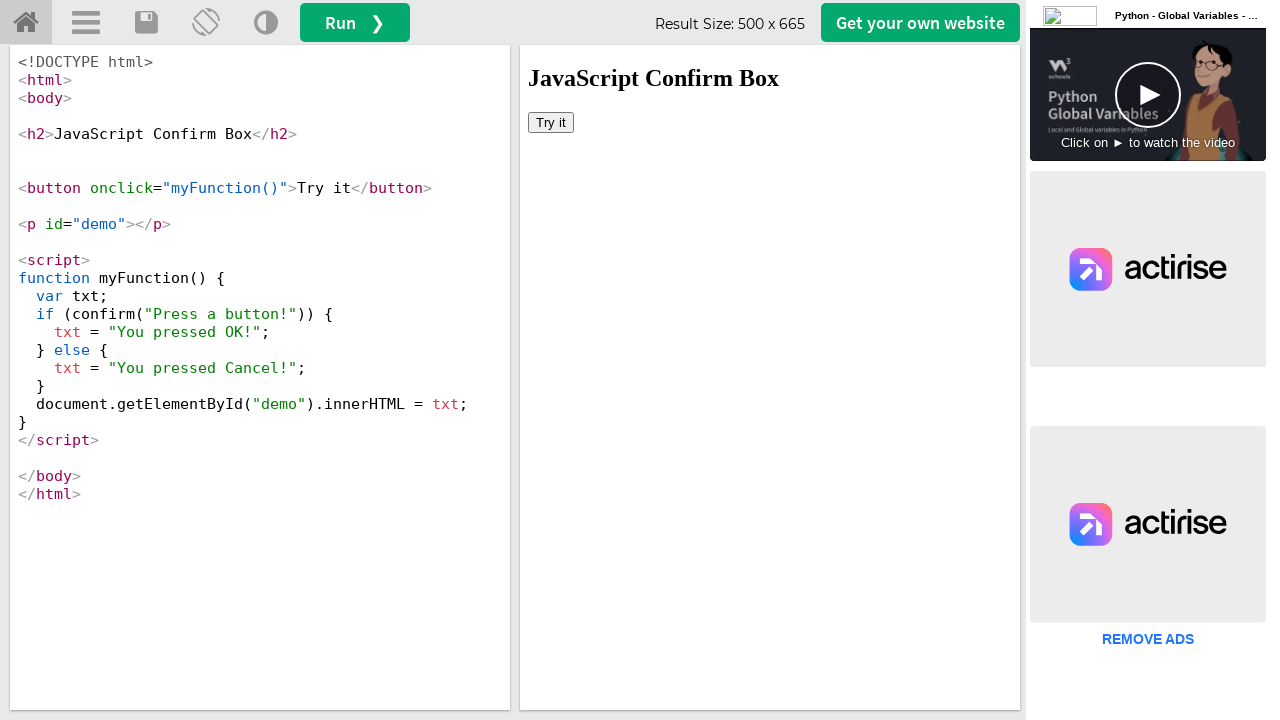

Located iframe with demo result
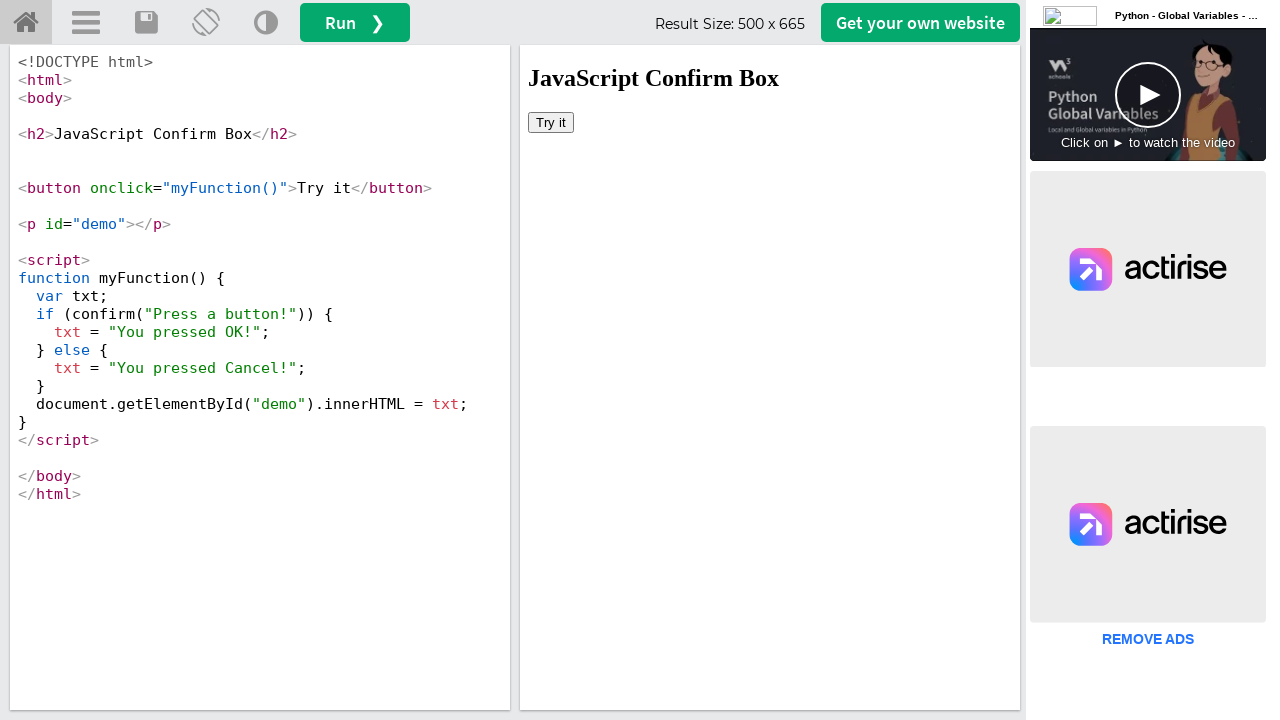

Clicked button to trigger confirm dialog at (551, 122) on #iframeResult >> internal:control=enter-frame >> xpath=//button[@onclick='myFunc
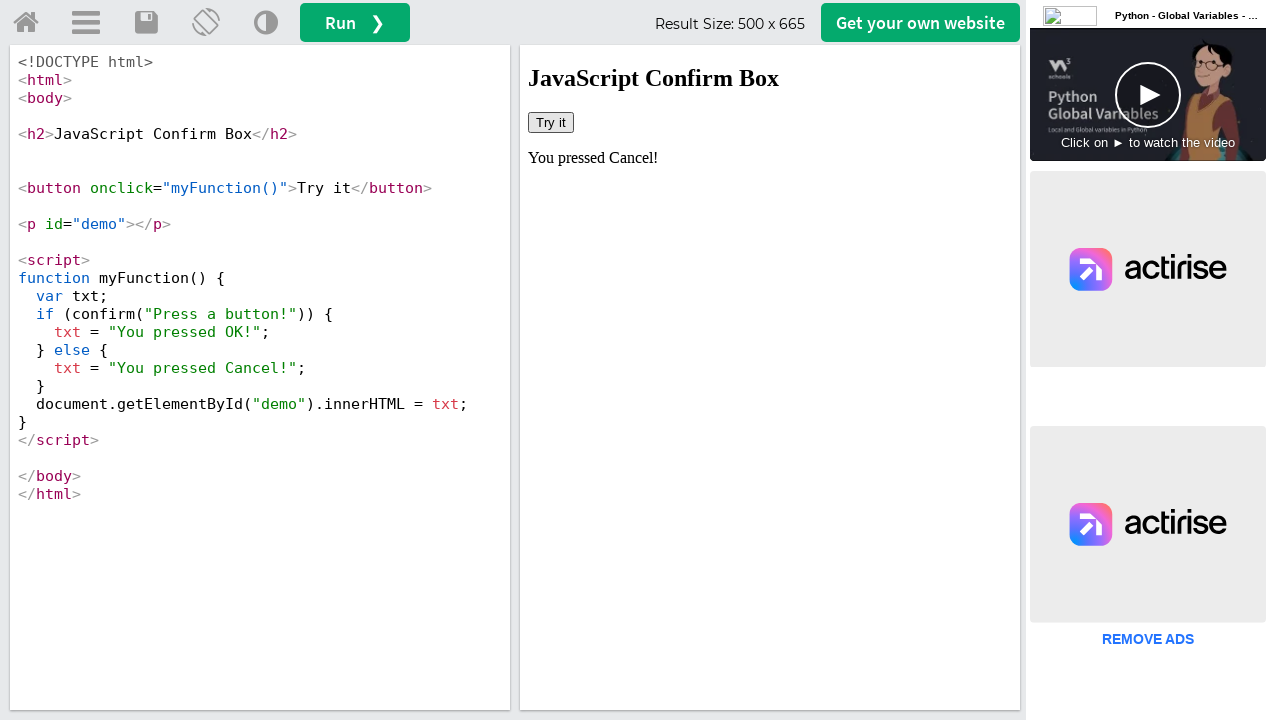

Set up dialog handler to dismiss confirm popup
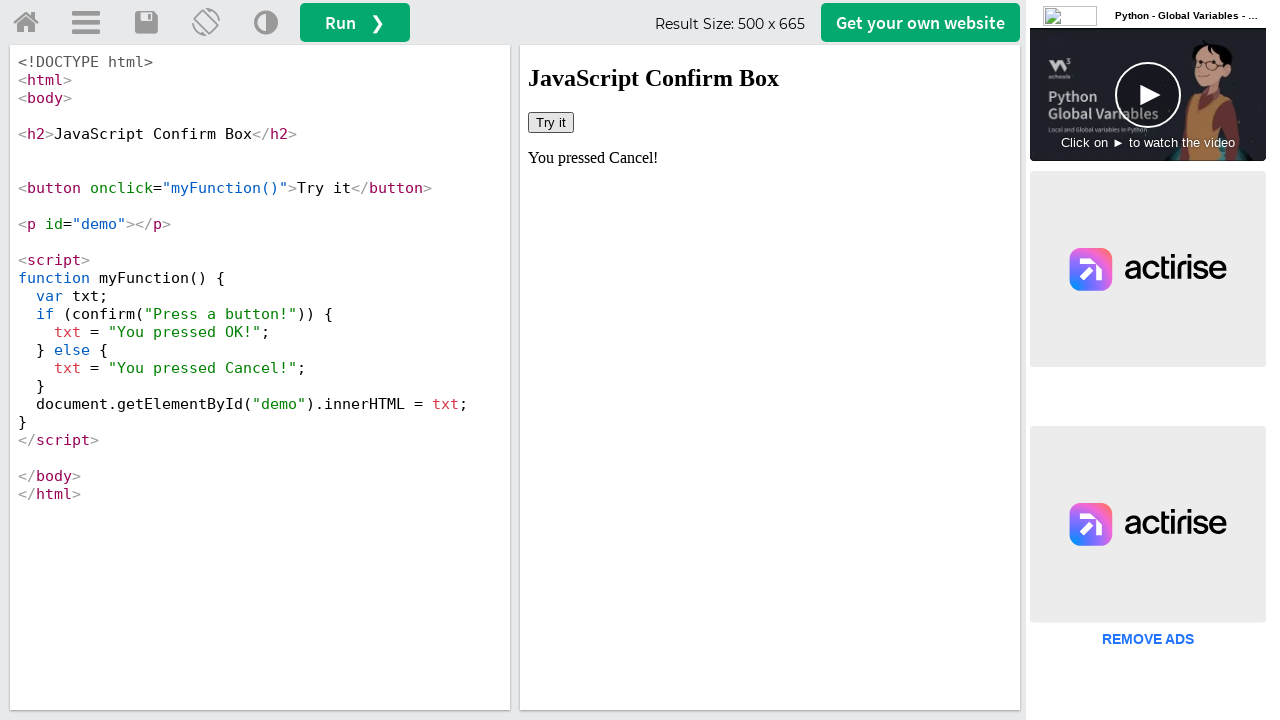

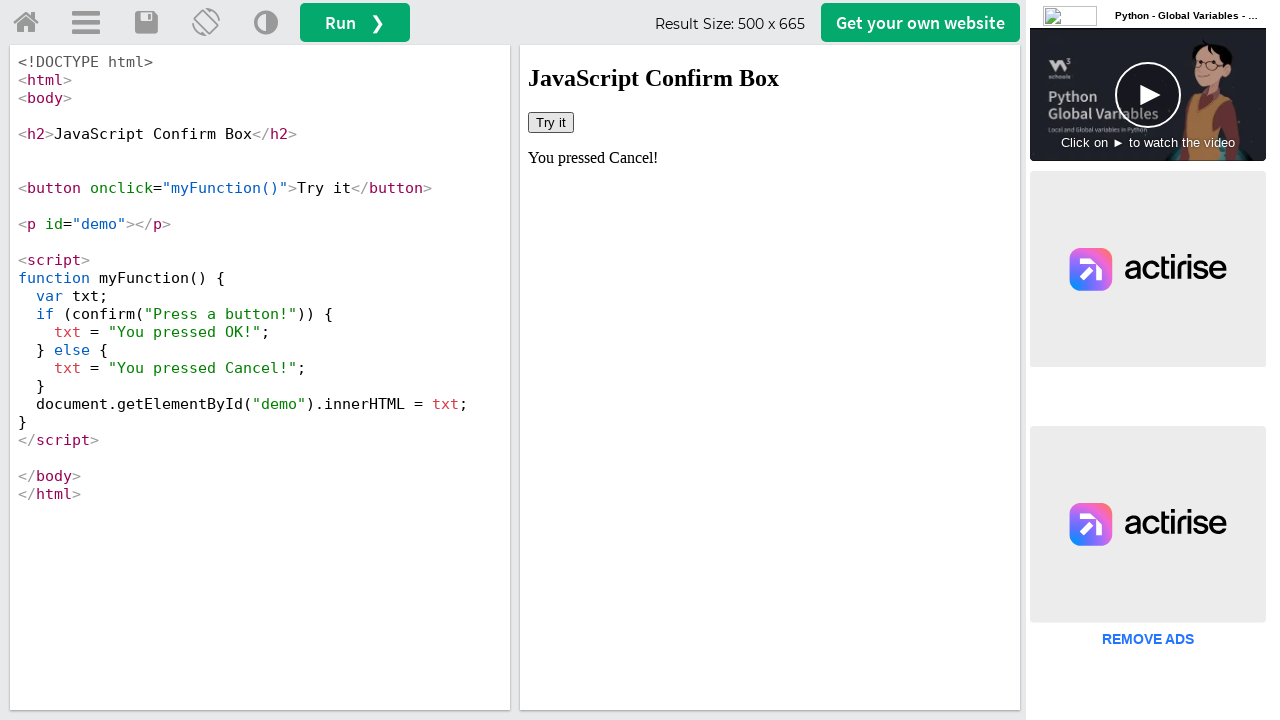